Tests alert handling functionality by clicking various alert buttons and interacting with JavaScript alerts, confirmations, and prompts

Starting URL: https://demoqa.com/alerts

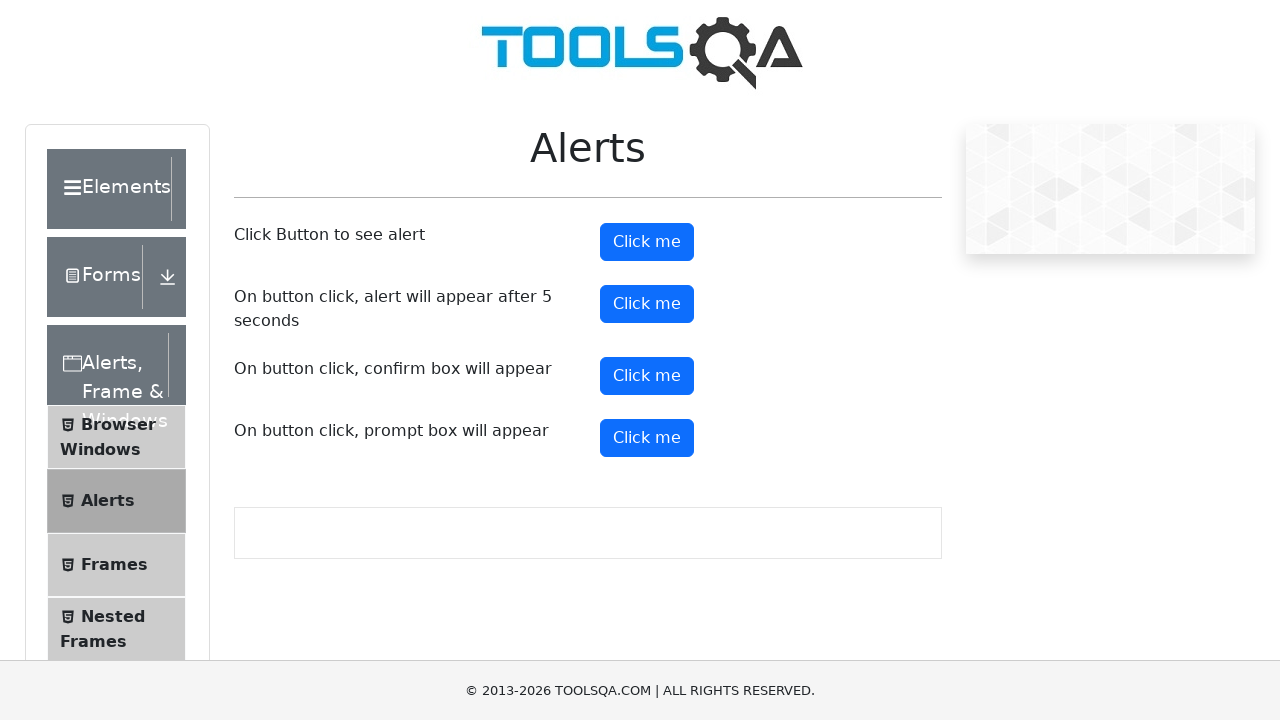

Clicked simple alert button at (647, 242) on #alertButton
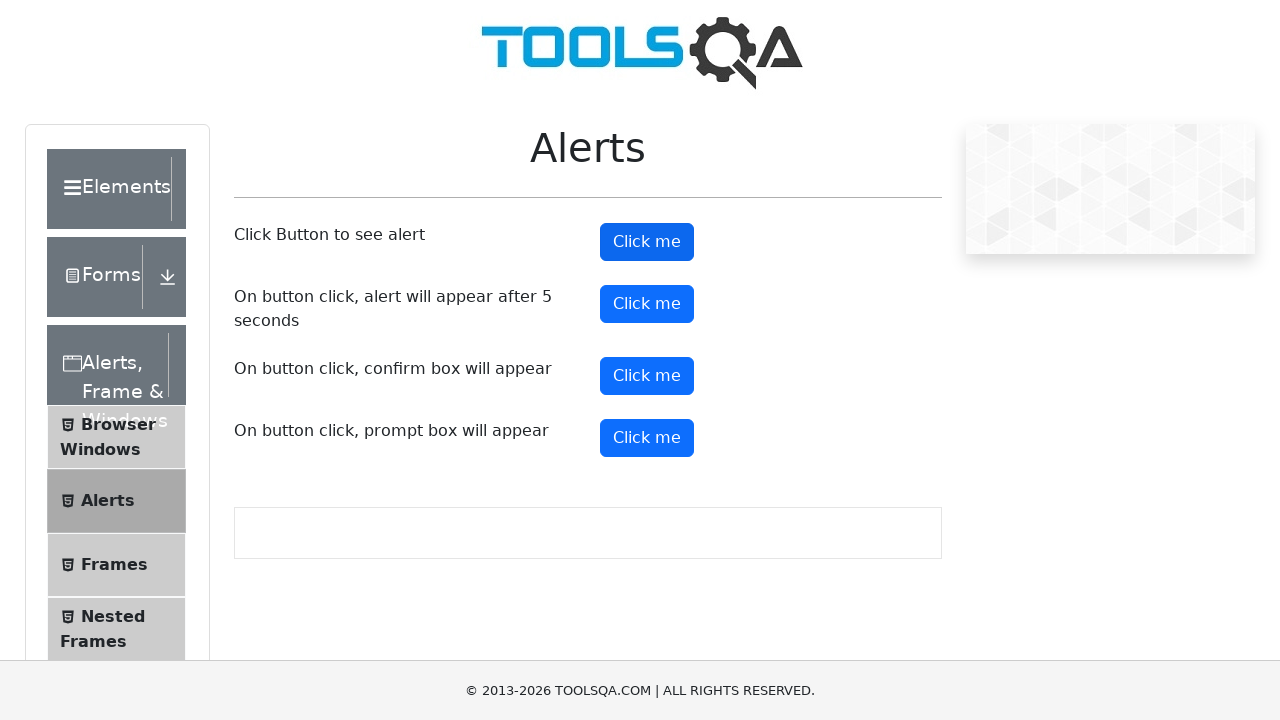

Accepted simple alert dialog
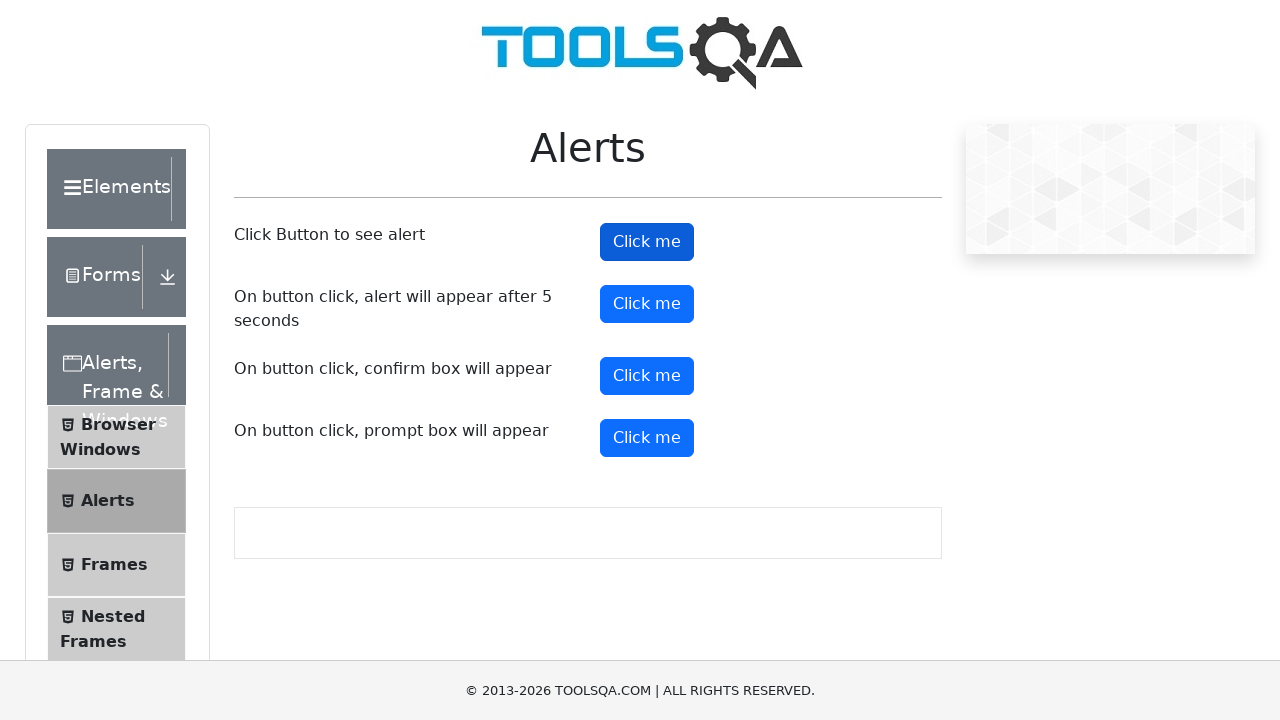

Clicked confirmation button at (647, 376) on #confirmButton
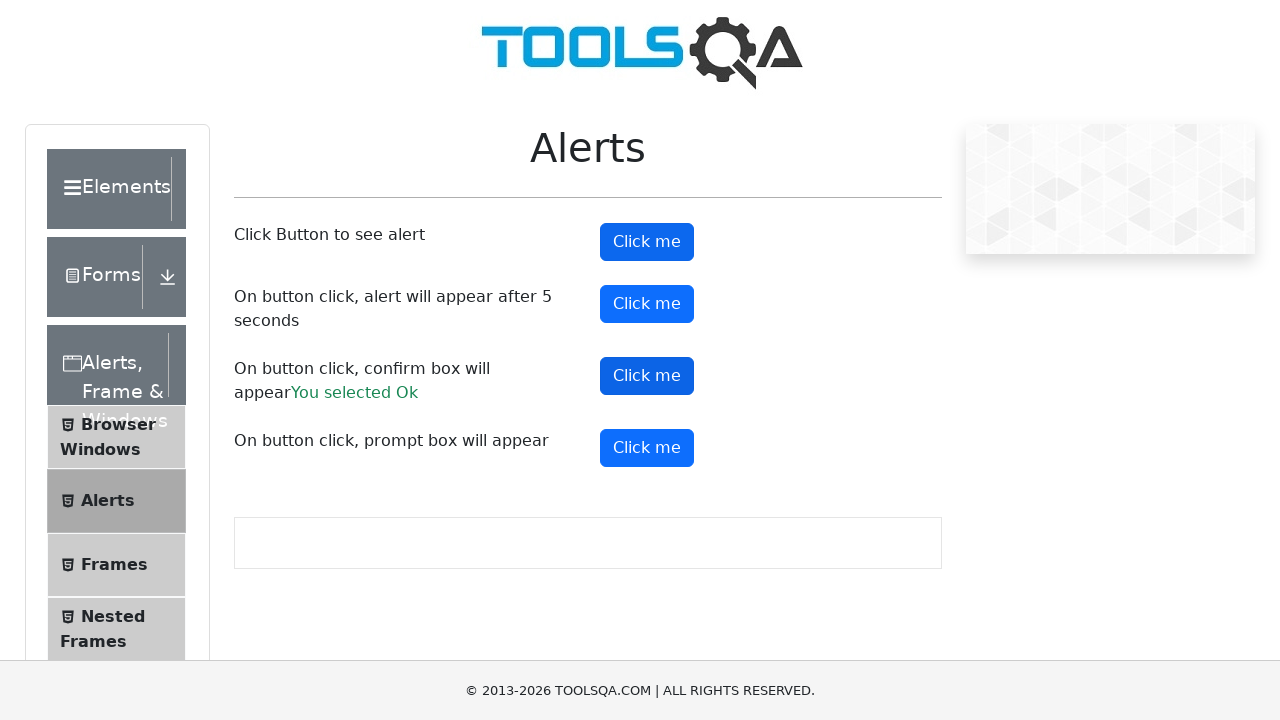

Dismissed confirmation dialog
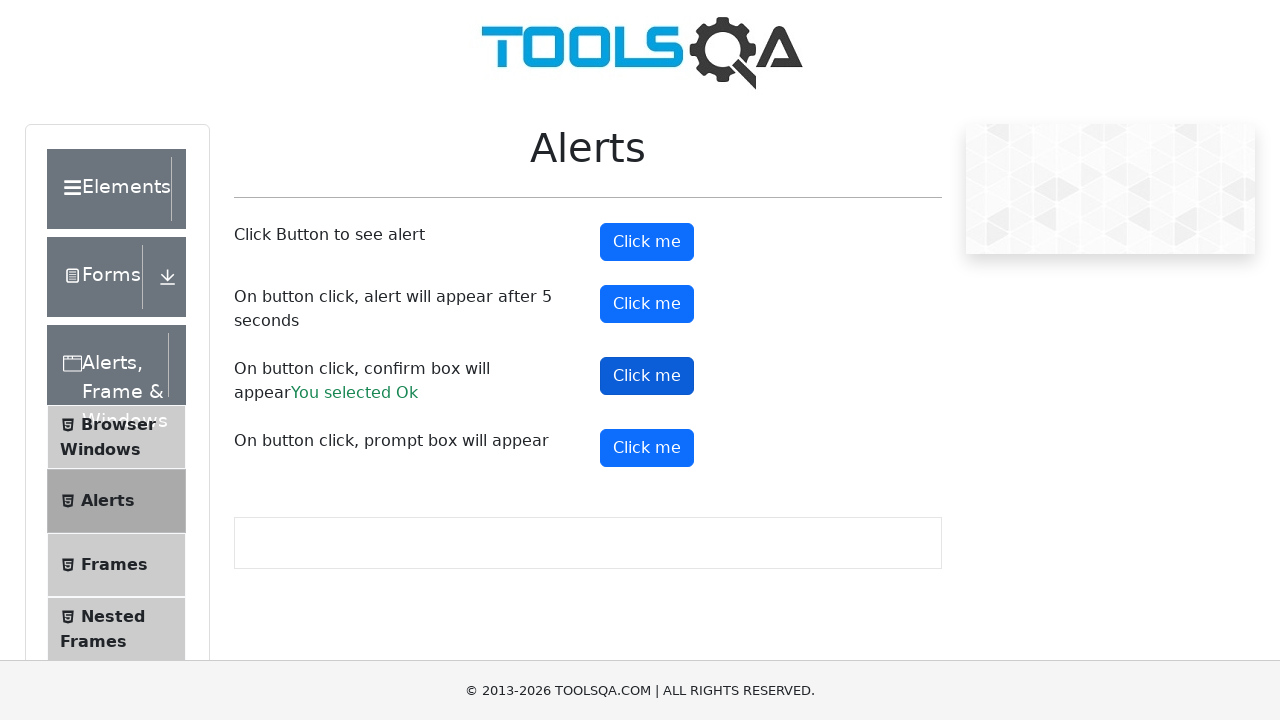

Clicked prompt button at (647, 448) on #promtButton
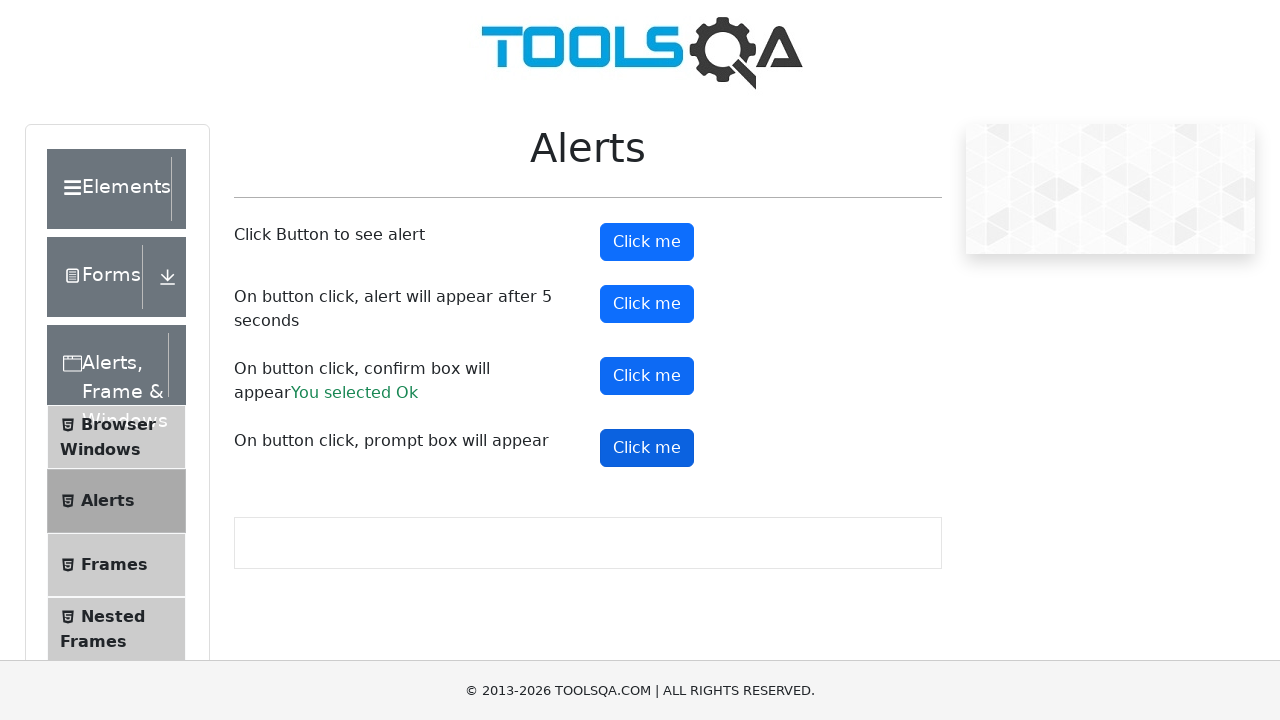

Accepted prompt dialog with text 'raghu'
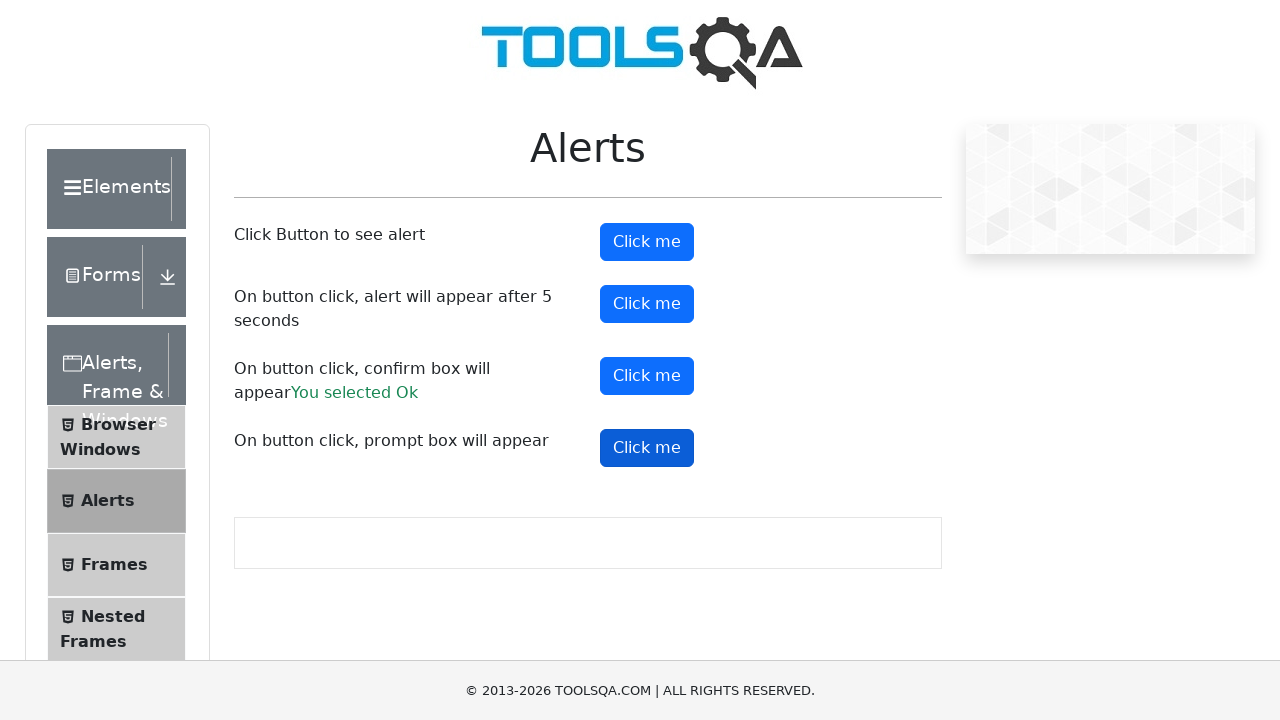

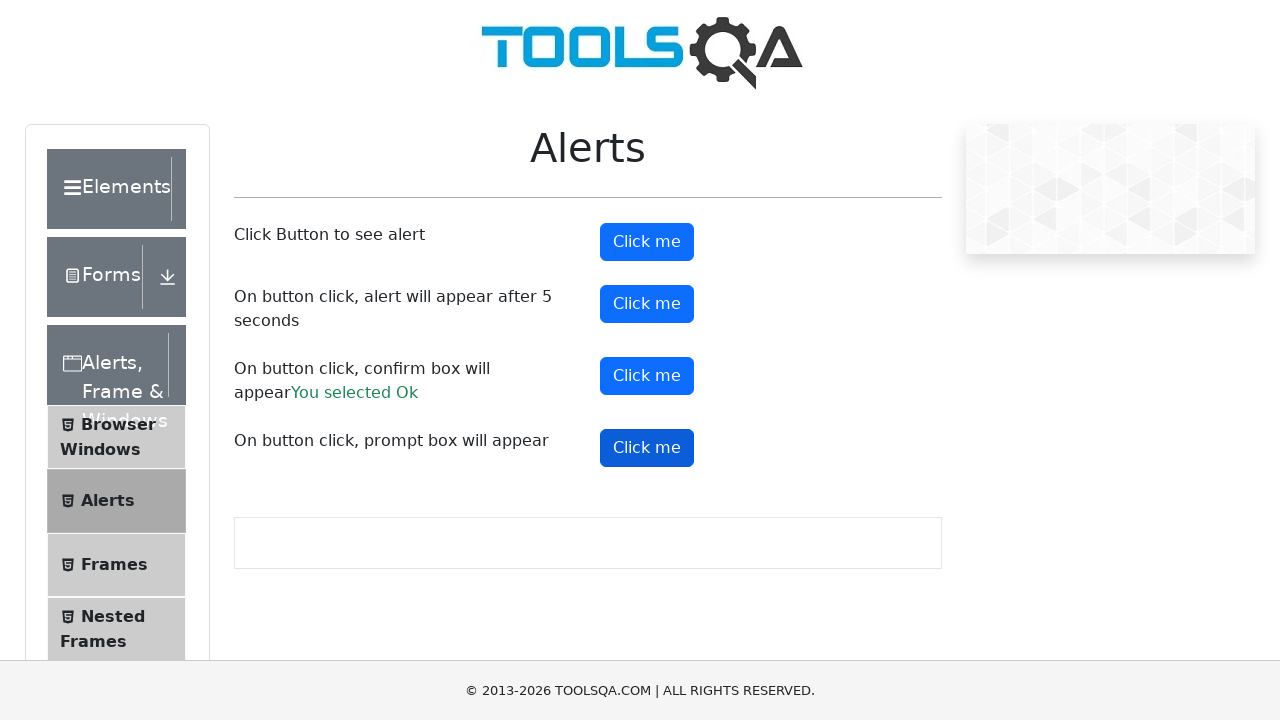